Tests drag and drop functionality on jQuery UI demo page by dragging an element into a droppable area

Starting URL: https://jqueryui.com/droppable/

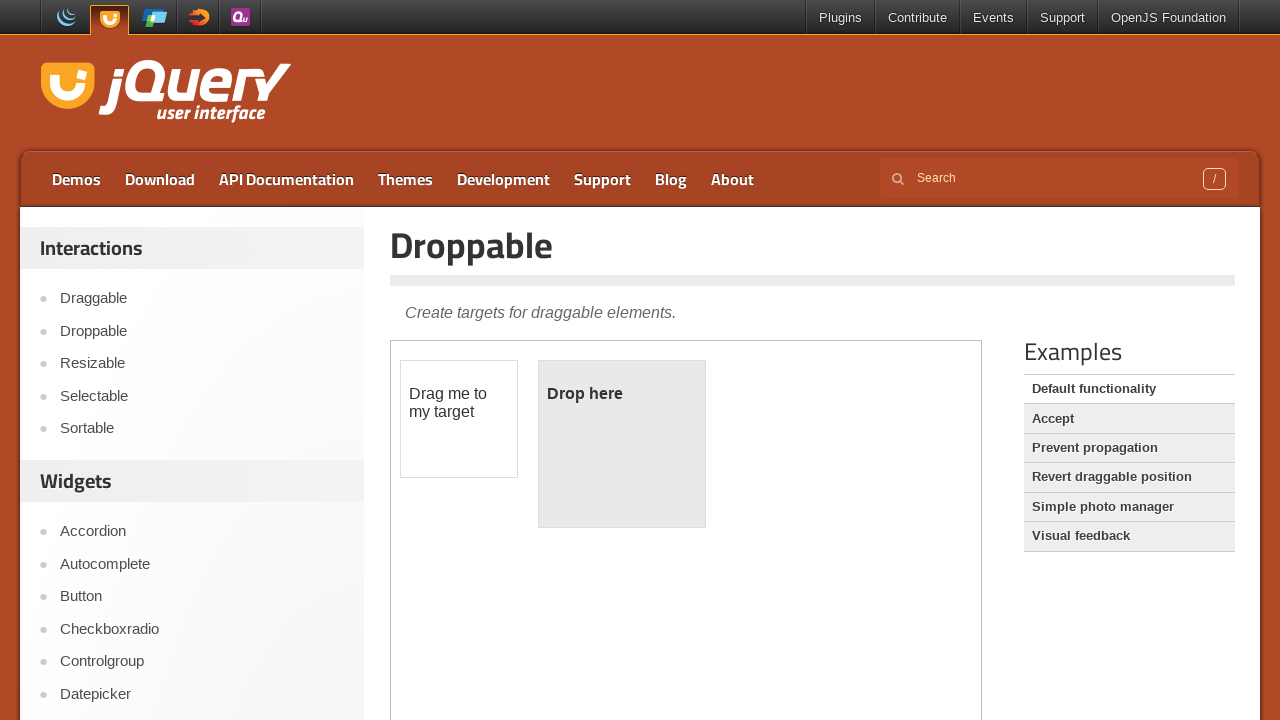

Located the demo iframe containing drag and drop elements
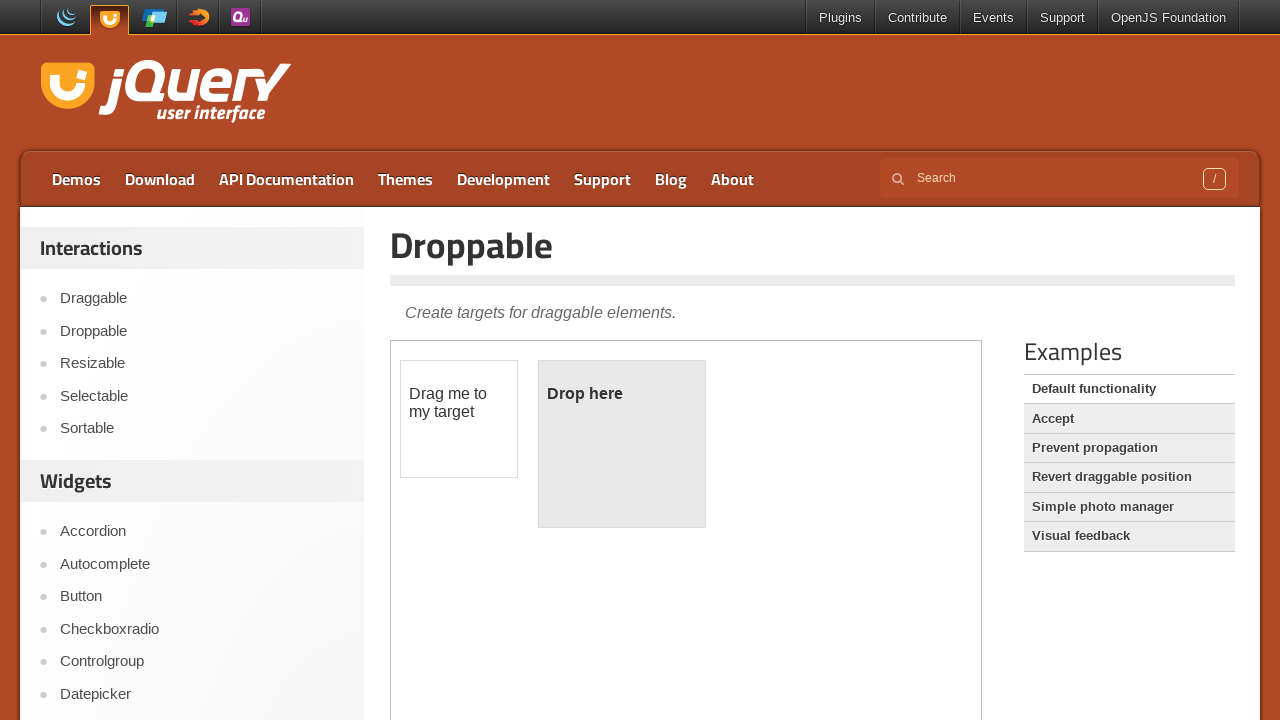

Located the draggable element with id 'draggable'
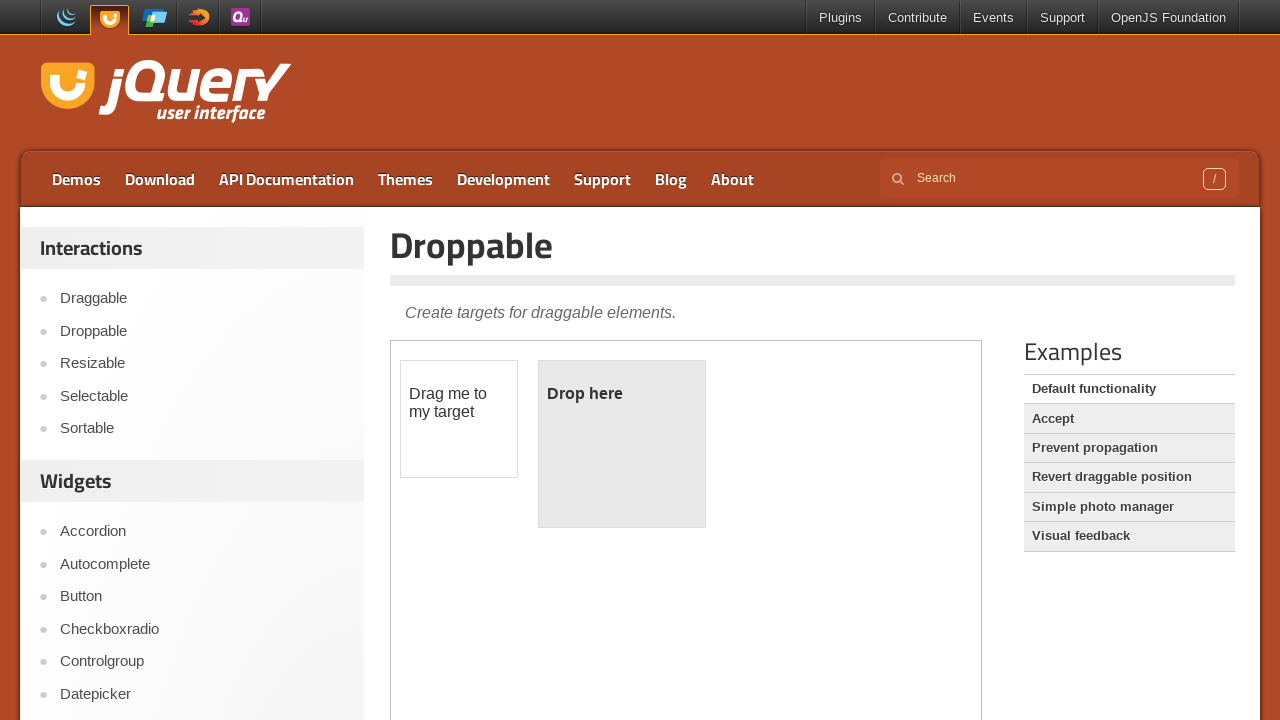

Located the droppable element with id 'droppable'
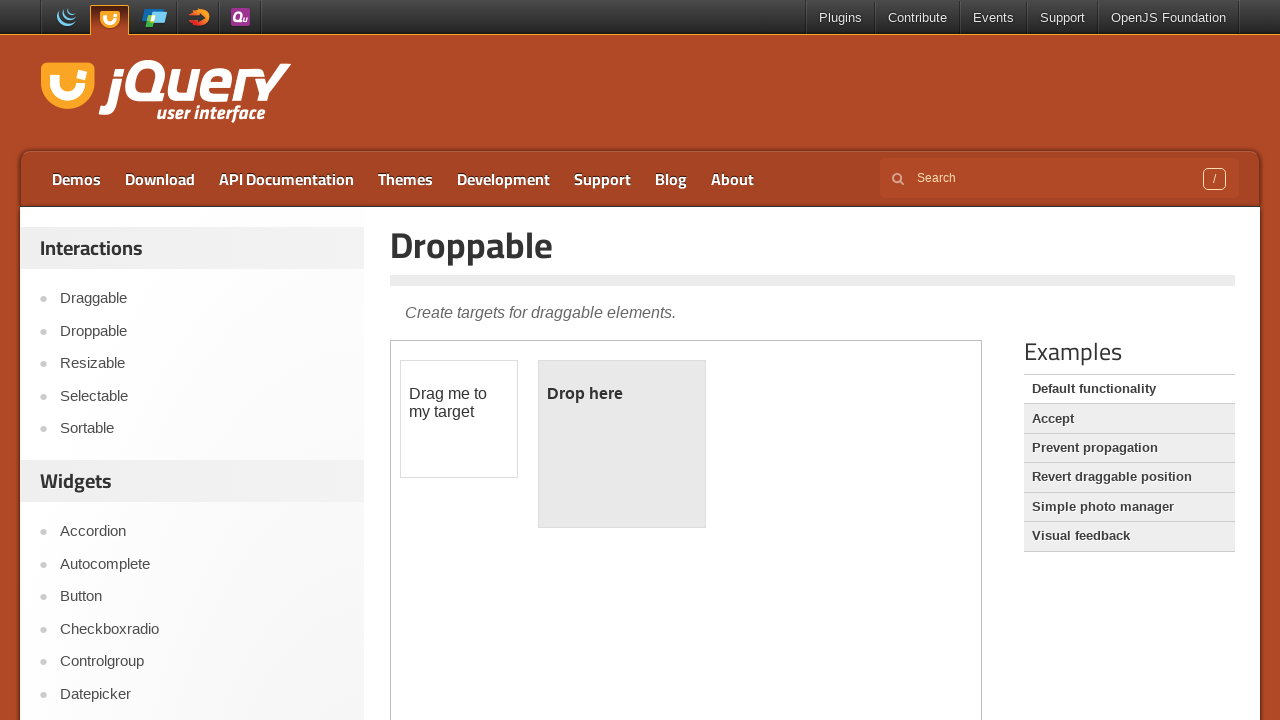

Successfully dragged the draggable element into the droppable area at (622, 444)
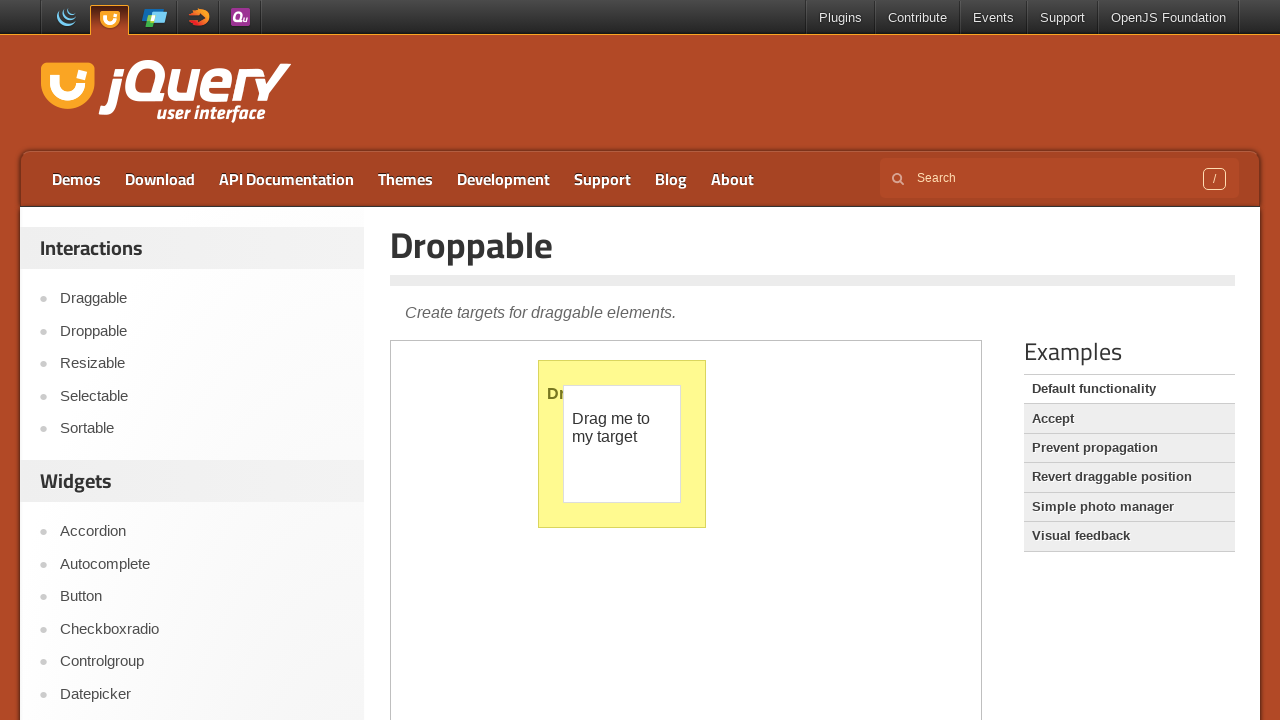

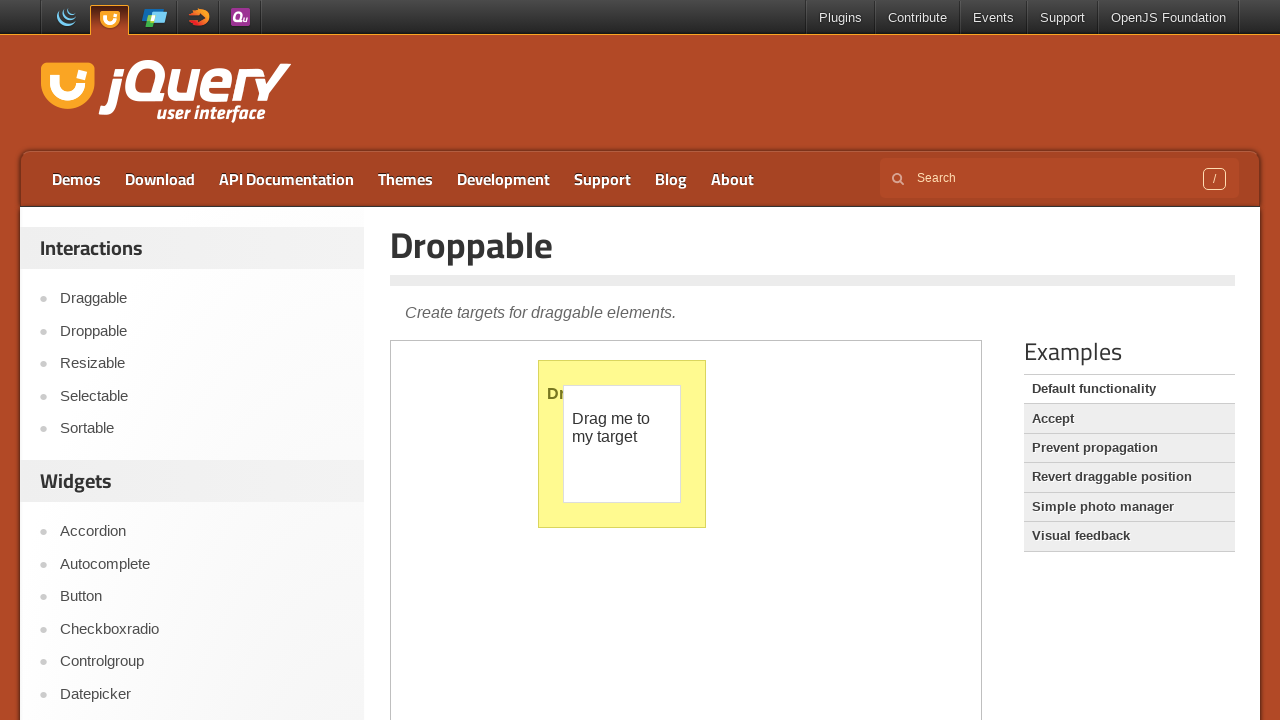